Tests dropdown selection functionality by calculating the sum of two numbers displayed on the page and selecting the result from a dropdown menu

Starting URL: http://suninjuly.github.io/selects1.html

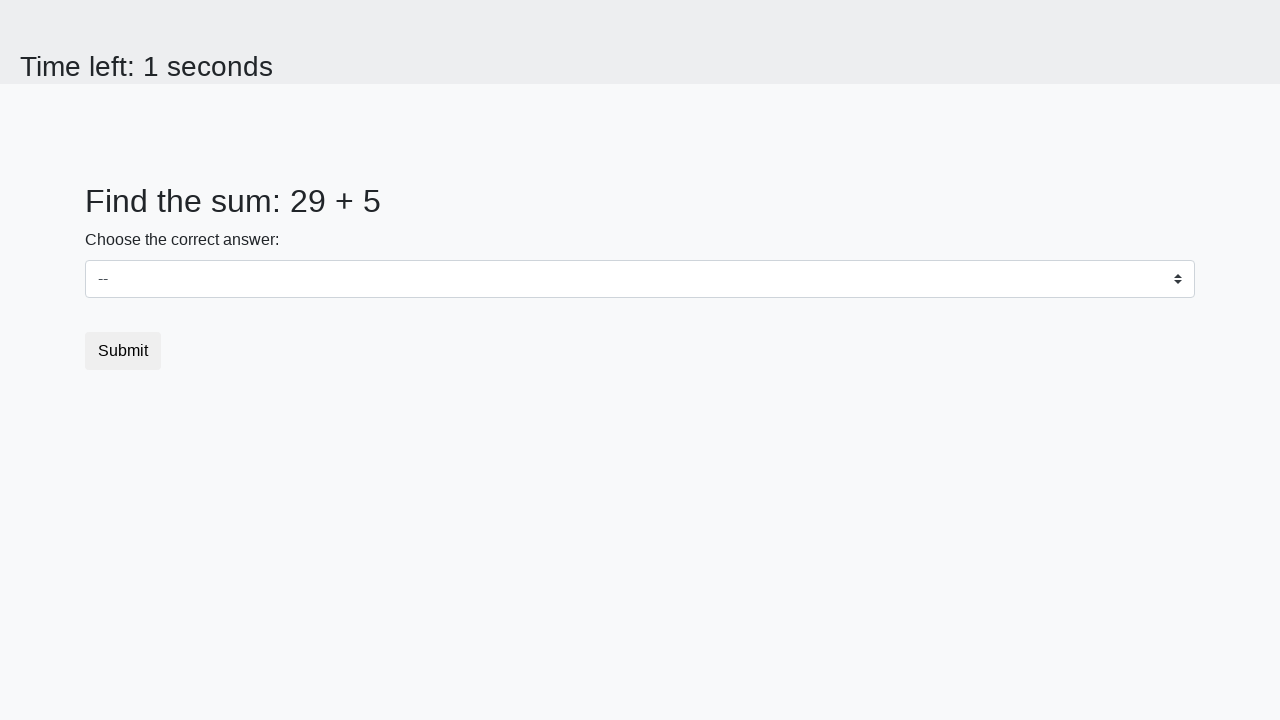

Located the first number element (span#num1)
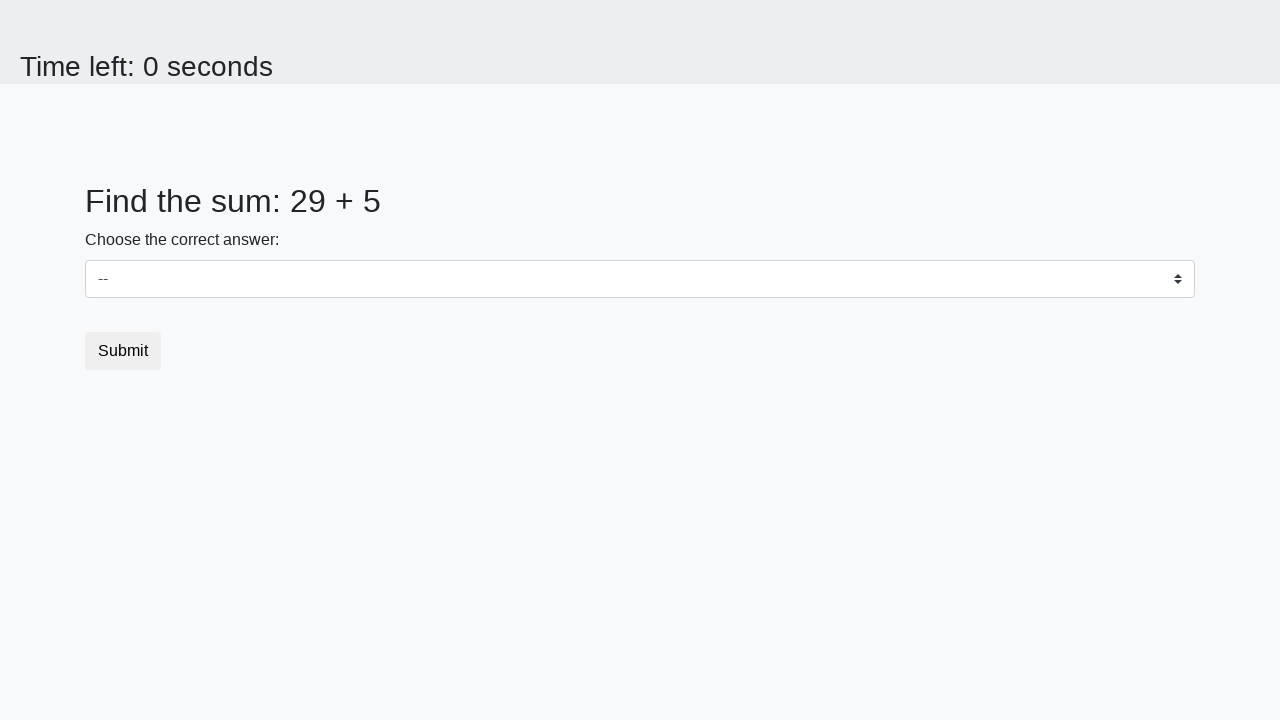

Retrieved first number: 29
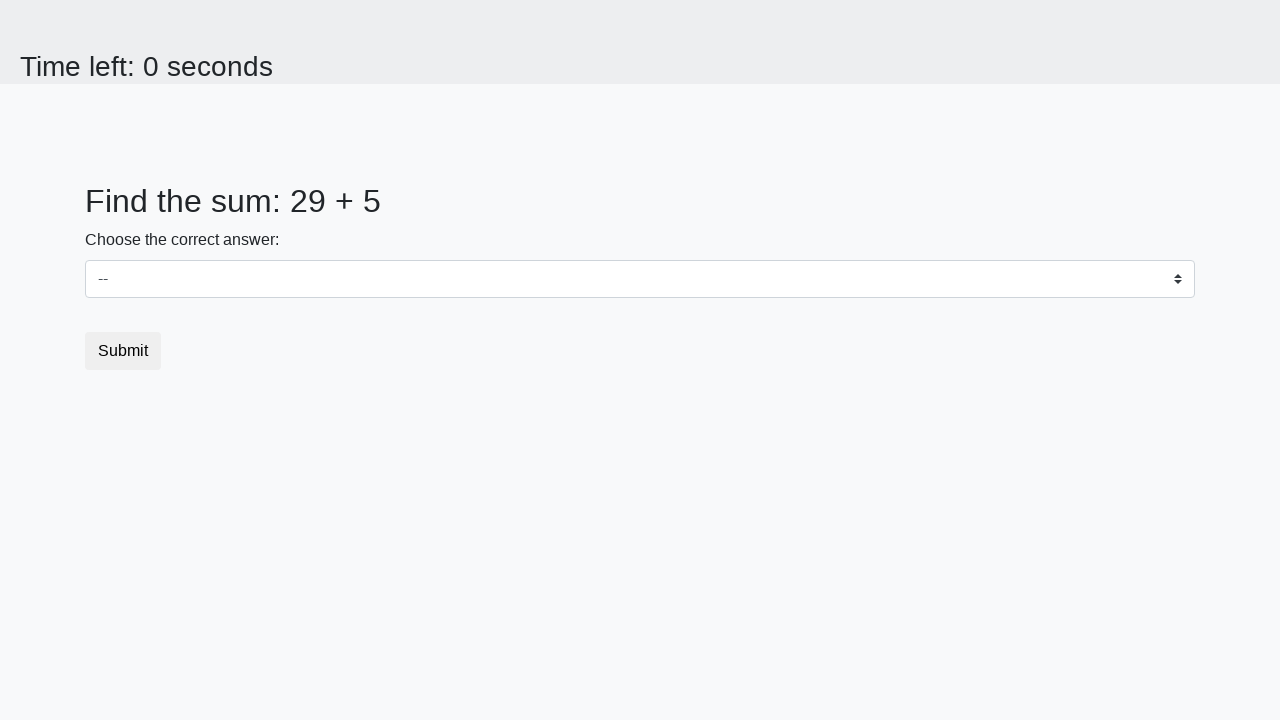

Located the second number element (span#num2)
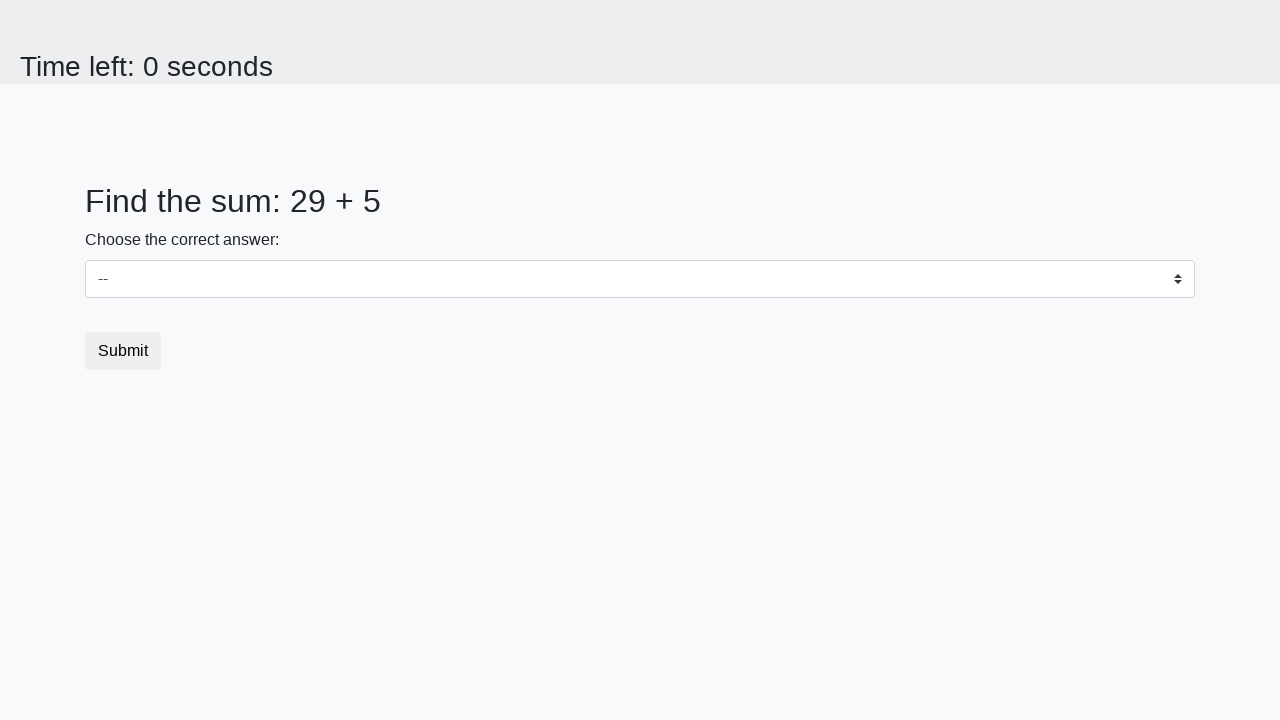

Retrieved second number: 5
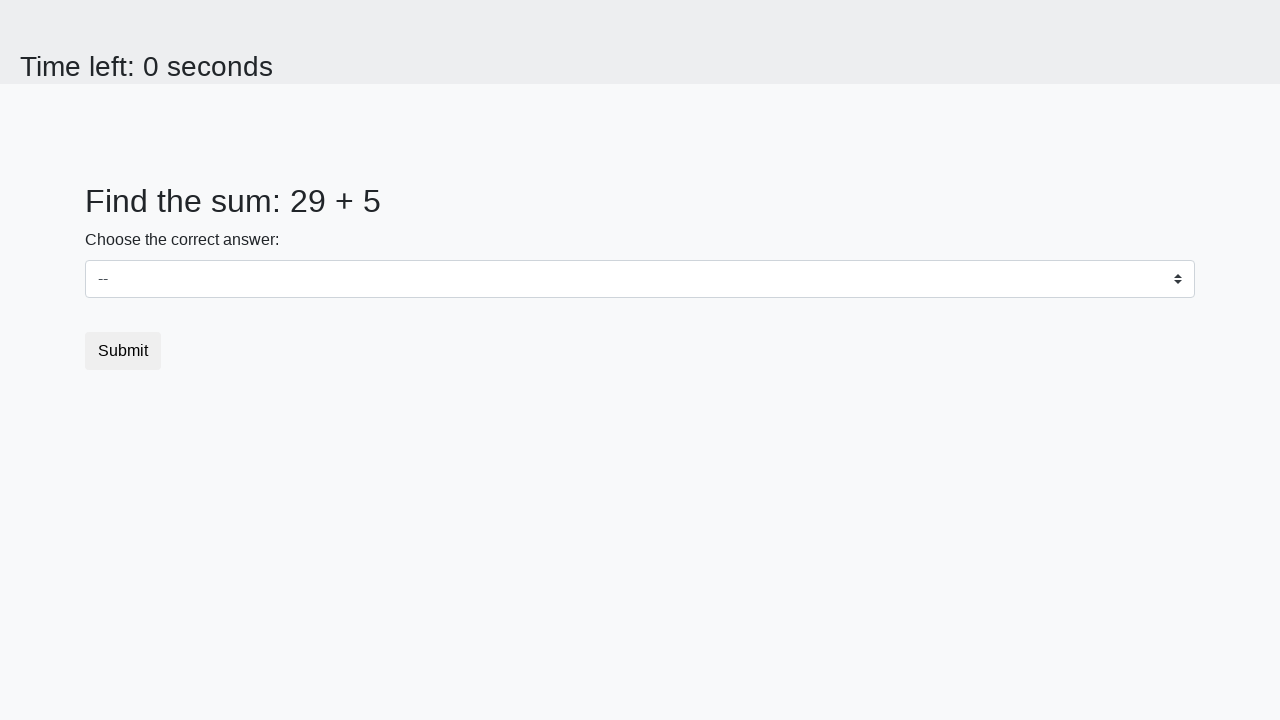

Calculated sum: 29 + 5 = 34
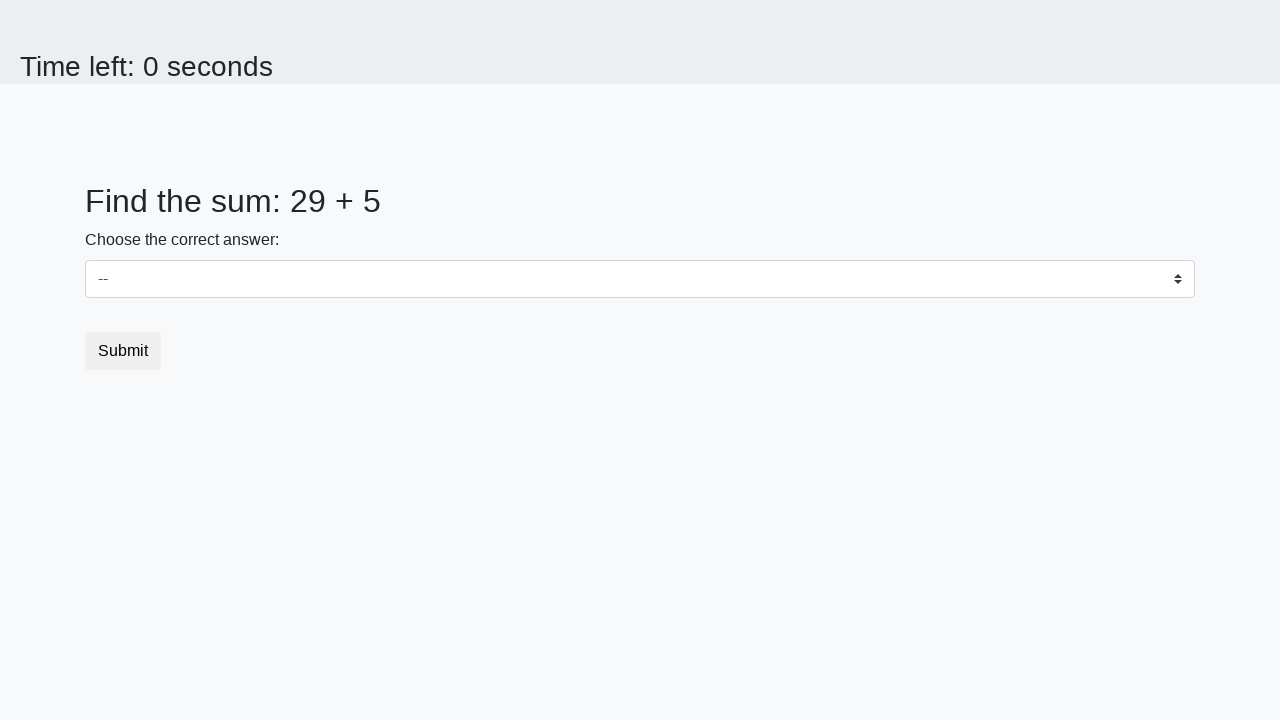

Selected value '34' from dropdown on select#dropdown
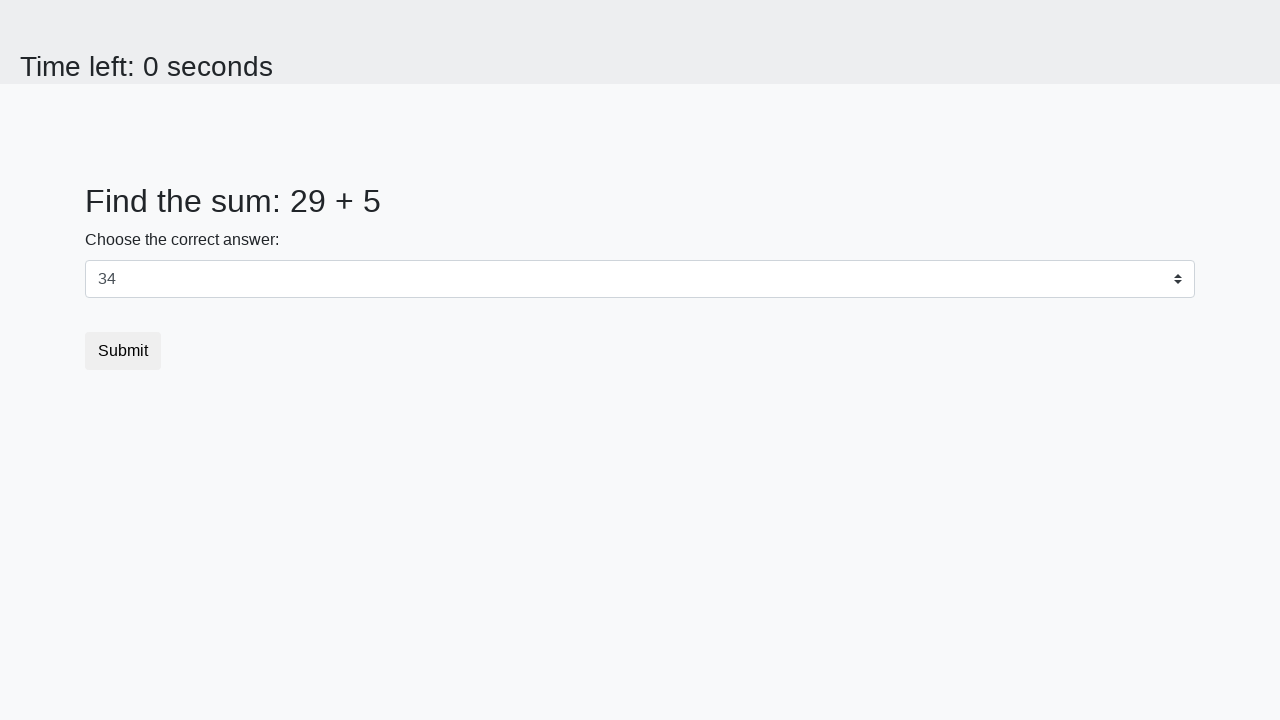

Clicked submit button at (123, 351) on button.btn
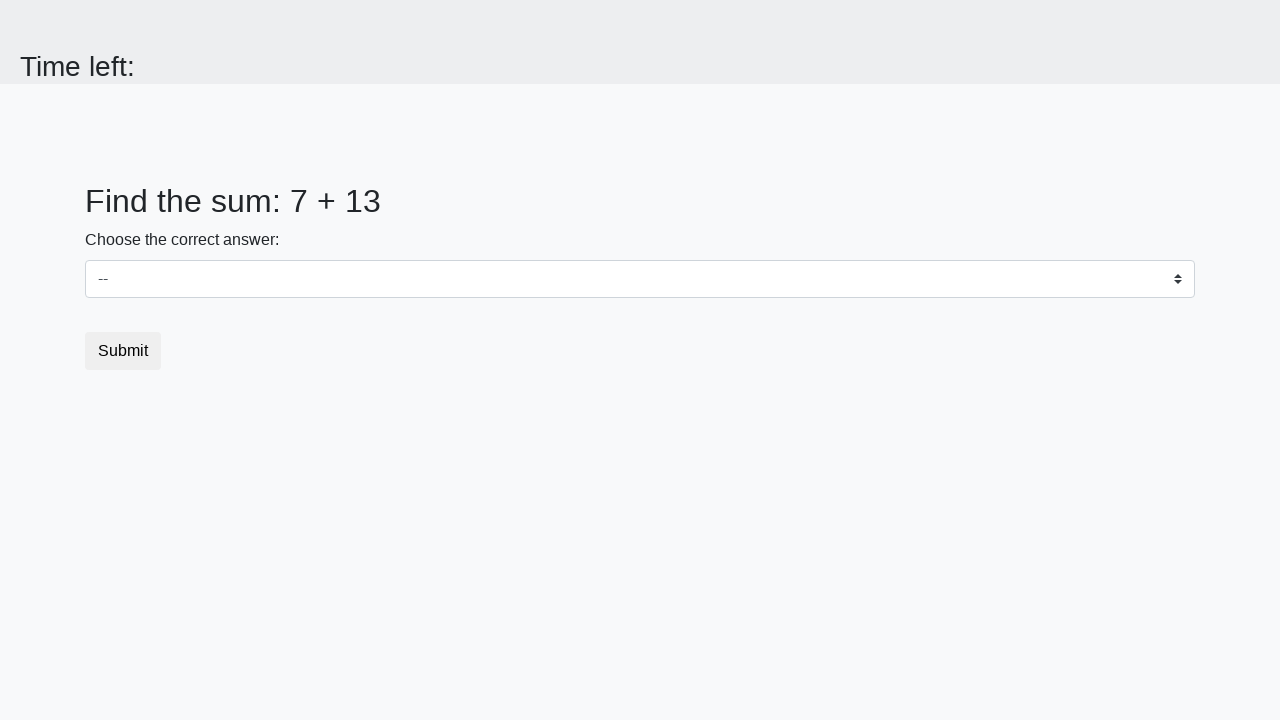

Waited 2 seconds for result page to load
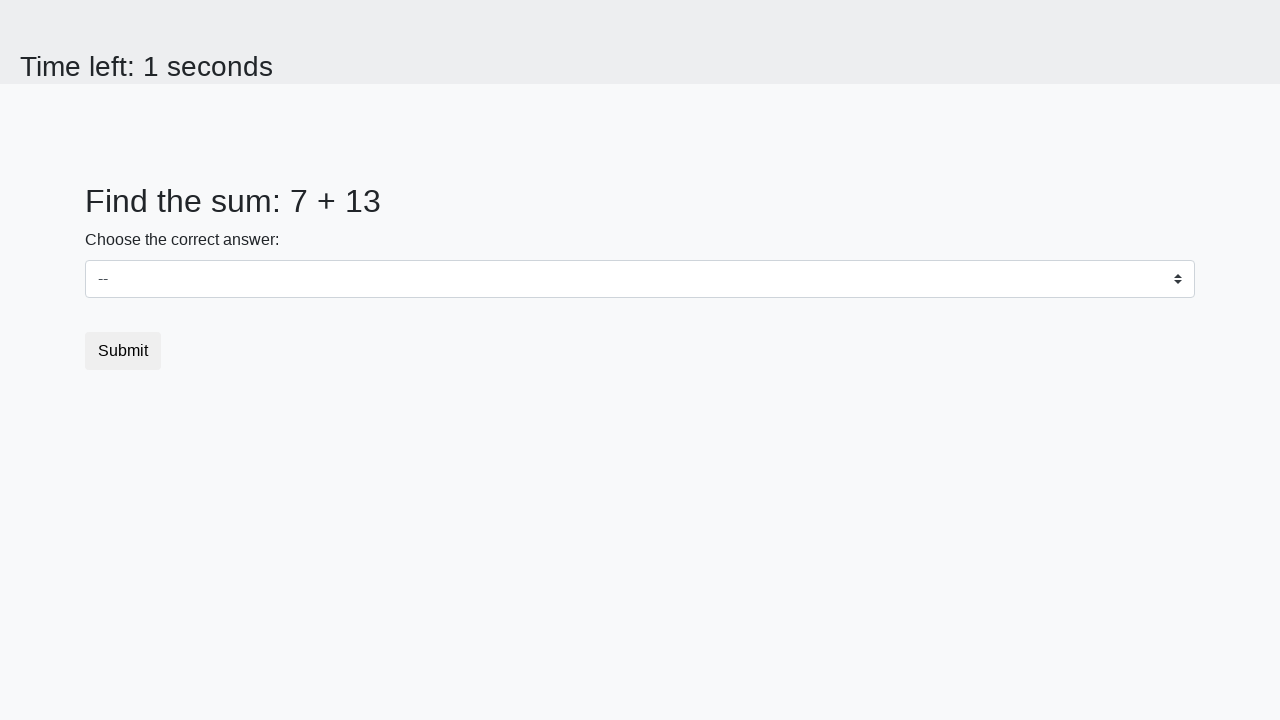

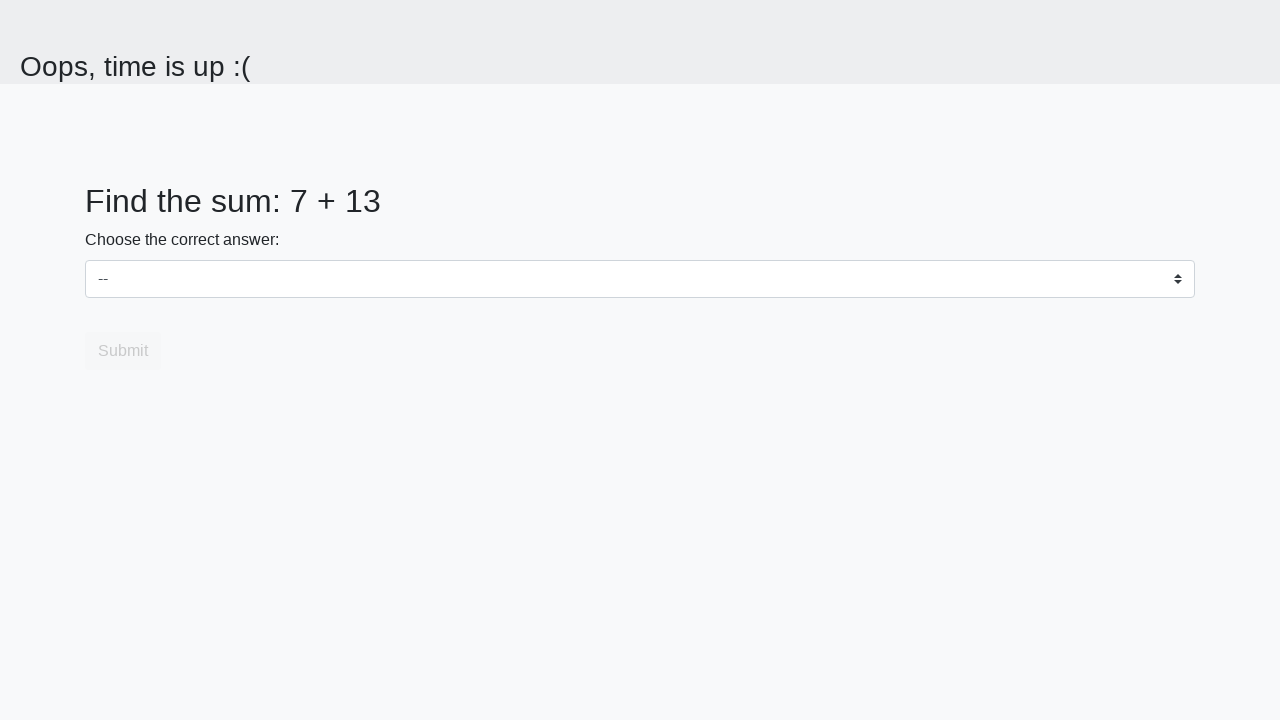